Tests adding a todo item with special symbols and verifying they are displayed correctly

Starting URL: https://todomvc.com/examples/react/dist/

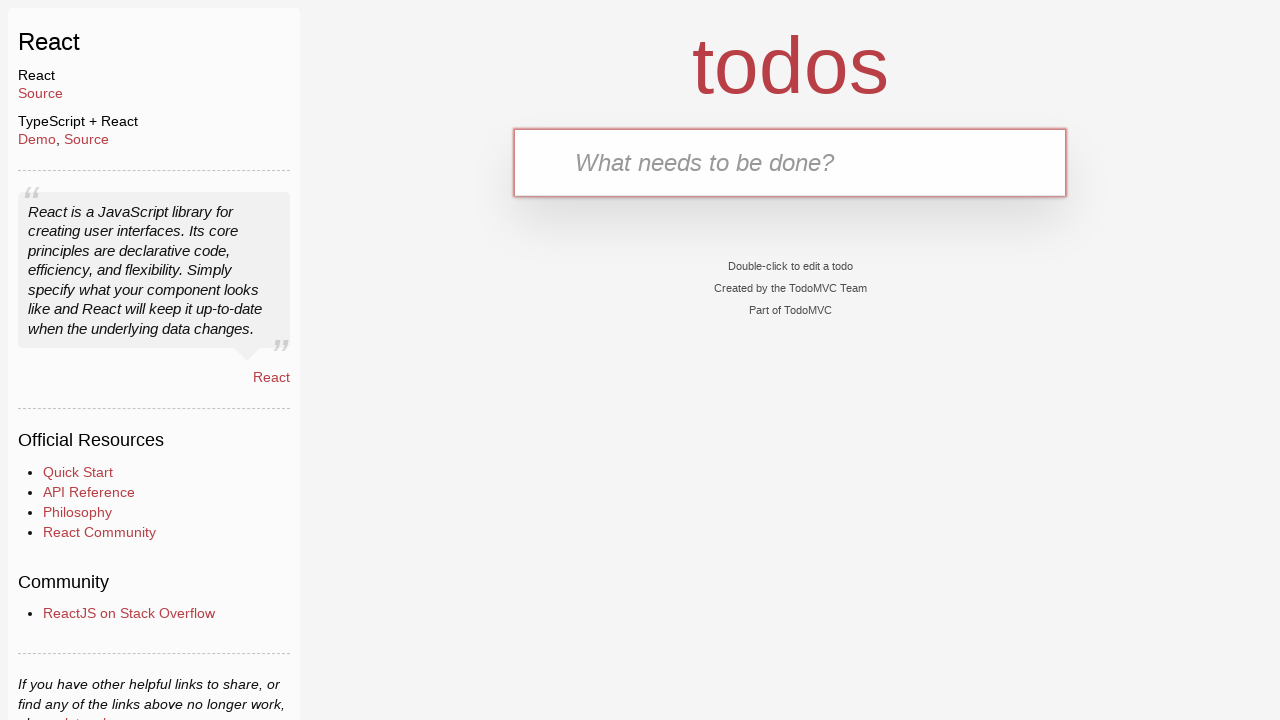

Filled new todo input with special symbols '!@£$' on .new-todo
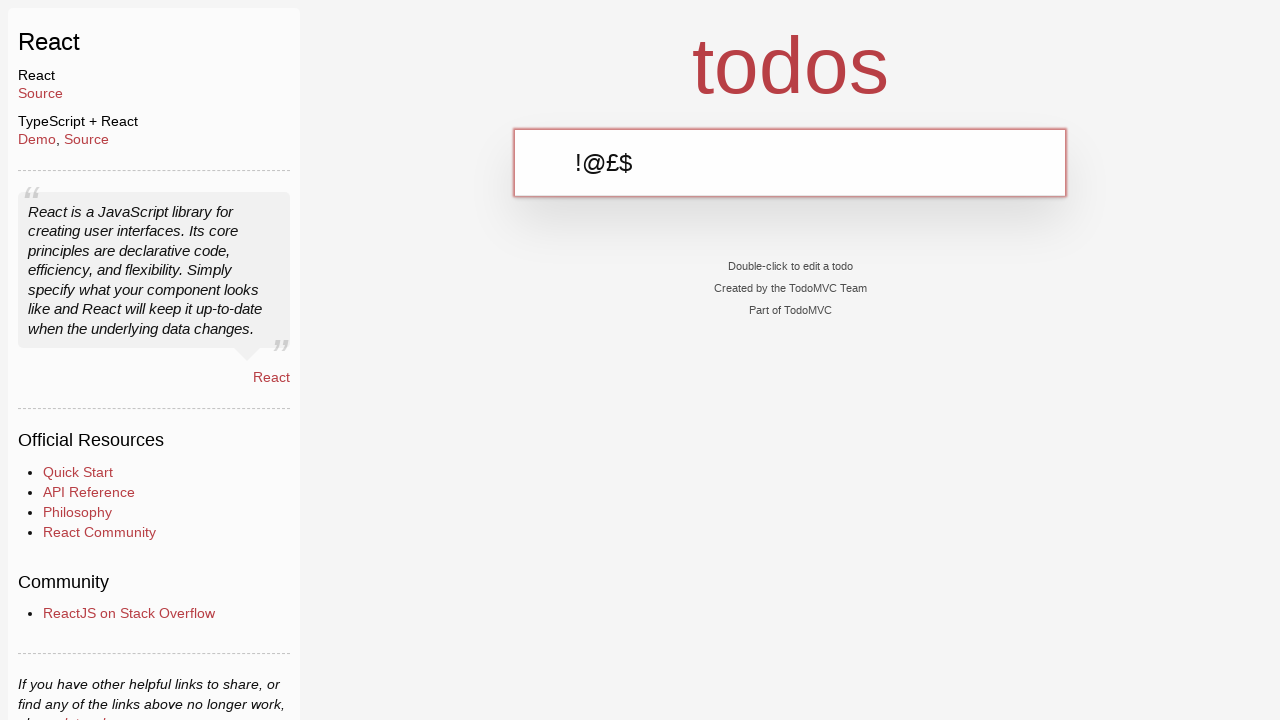

Pressed Enter to submit the todo item
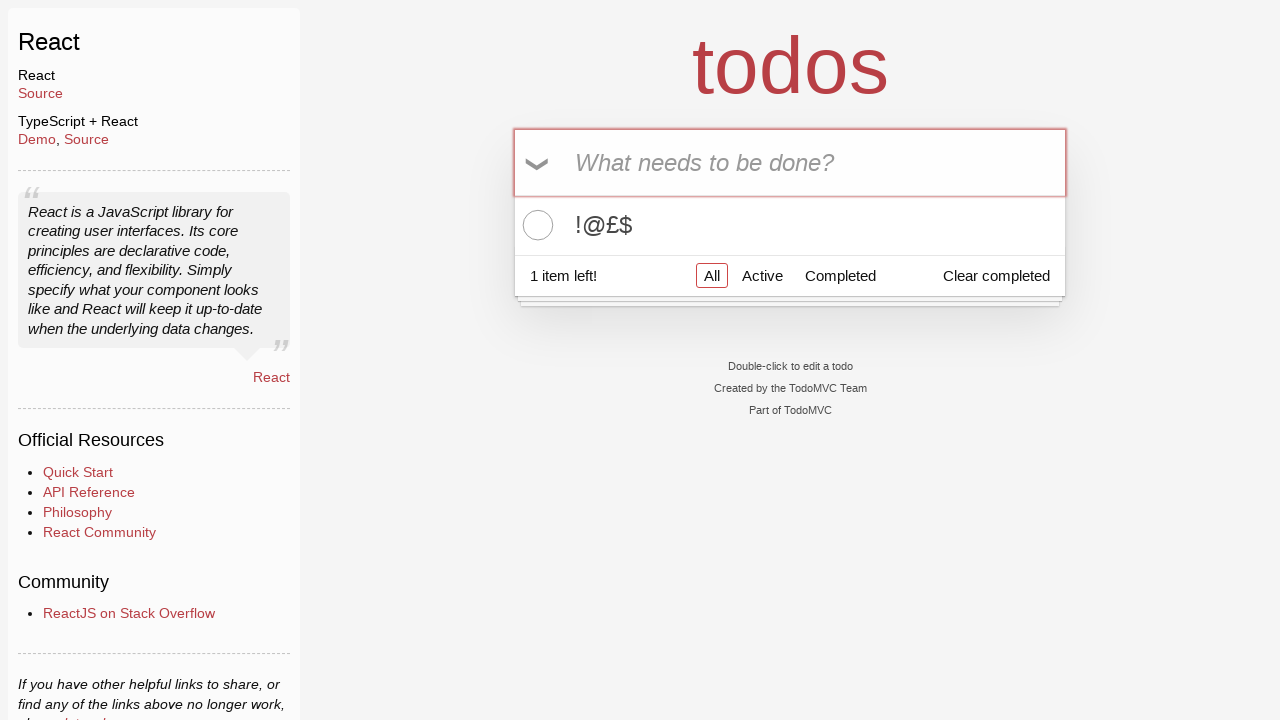

Verified todo item with symbols appears in the list
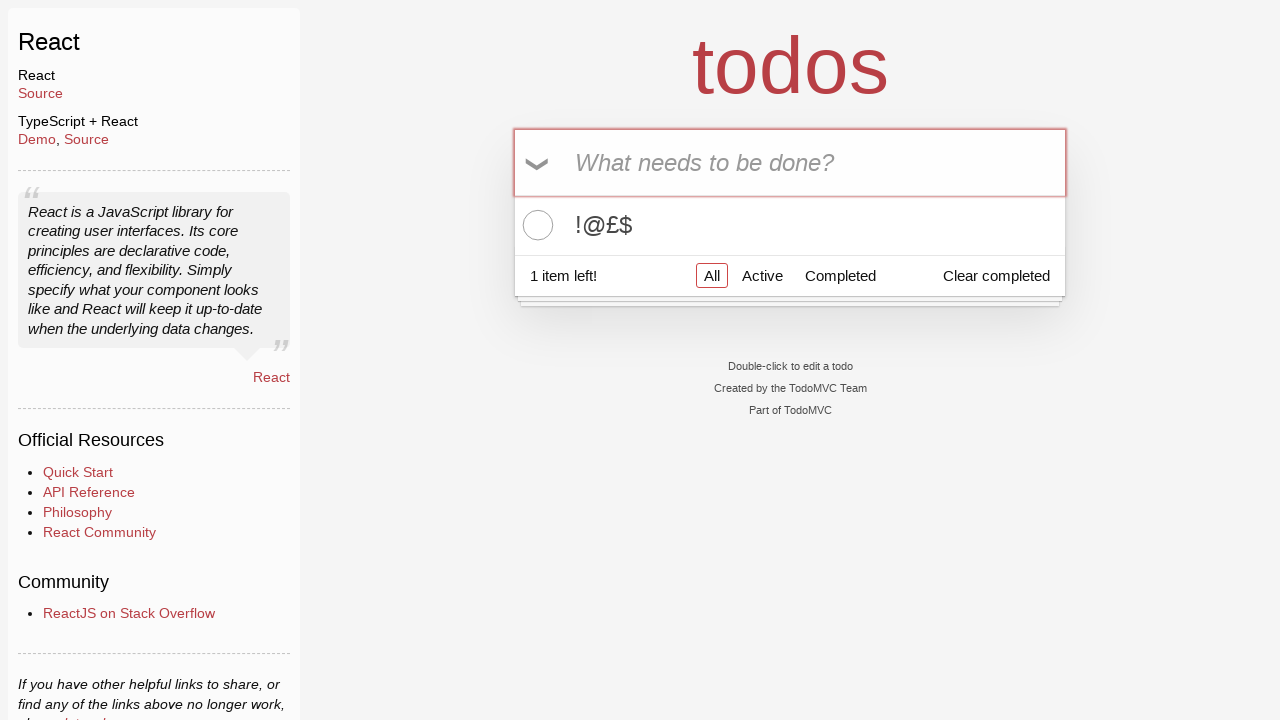

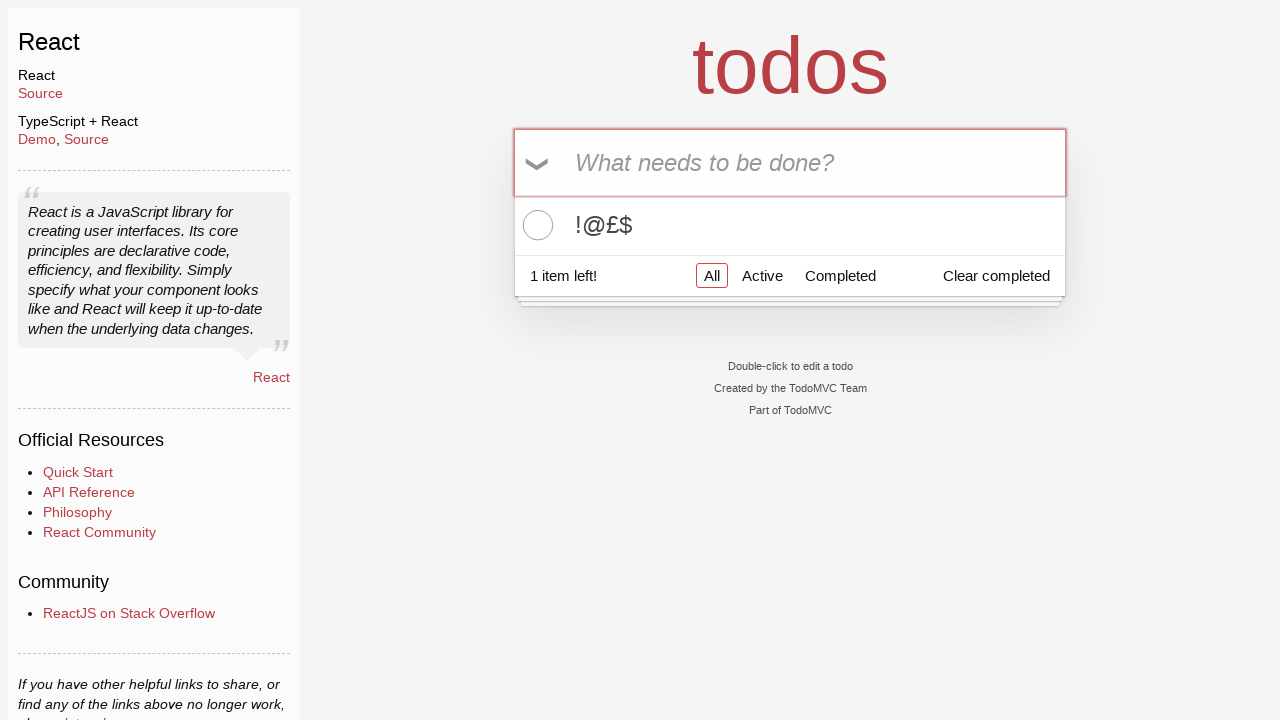